Tests alternative waiting strategies including waiting for selectors and network idle state after triggering an AJAX request.

Starting URL: http://uitestingplayground.com/ajax

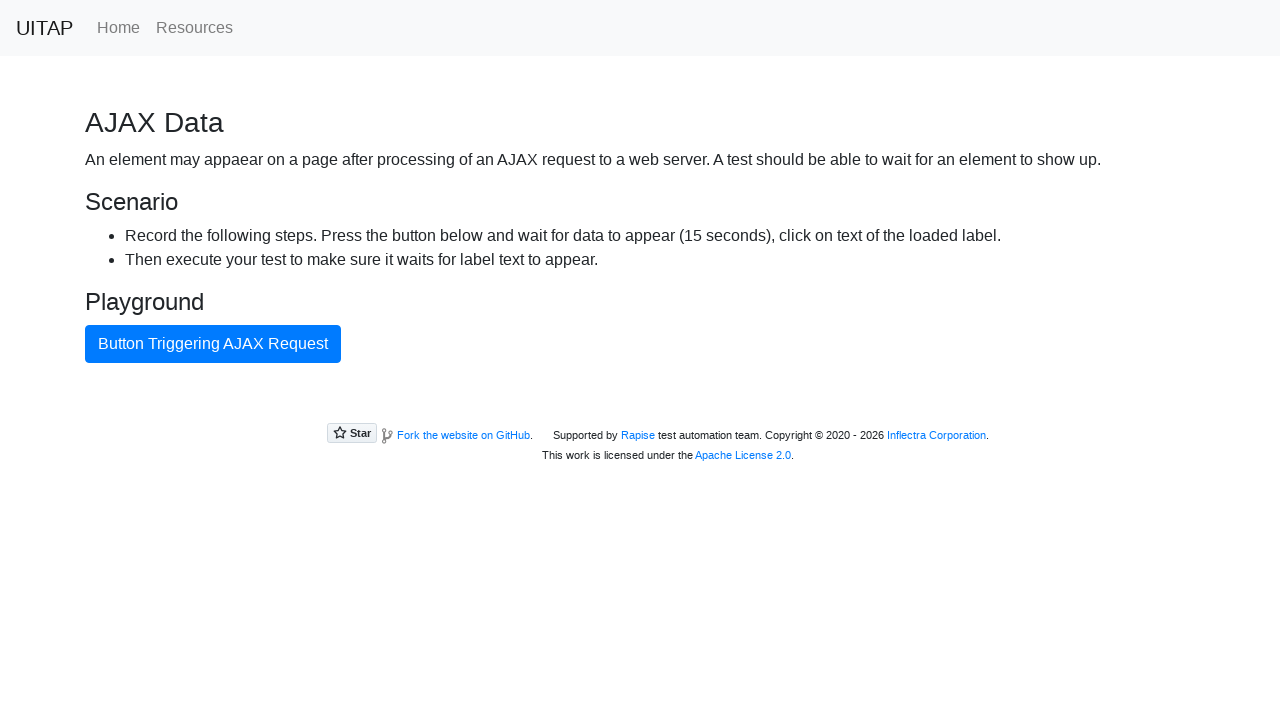

Clicked button that triggers AJAX request at (213, 344) on internal:text="Button Triggering AJAX Request"i
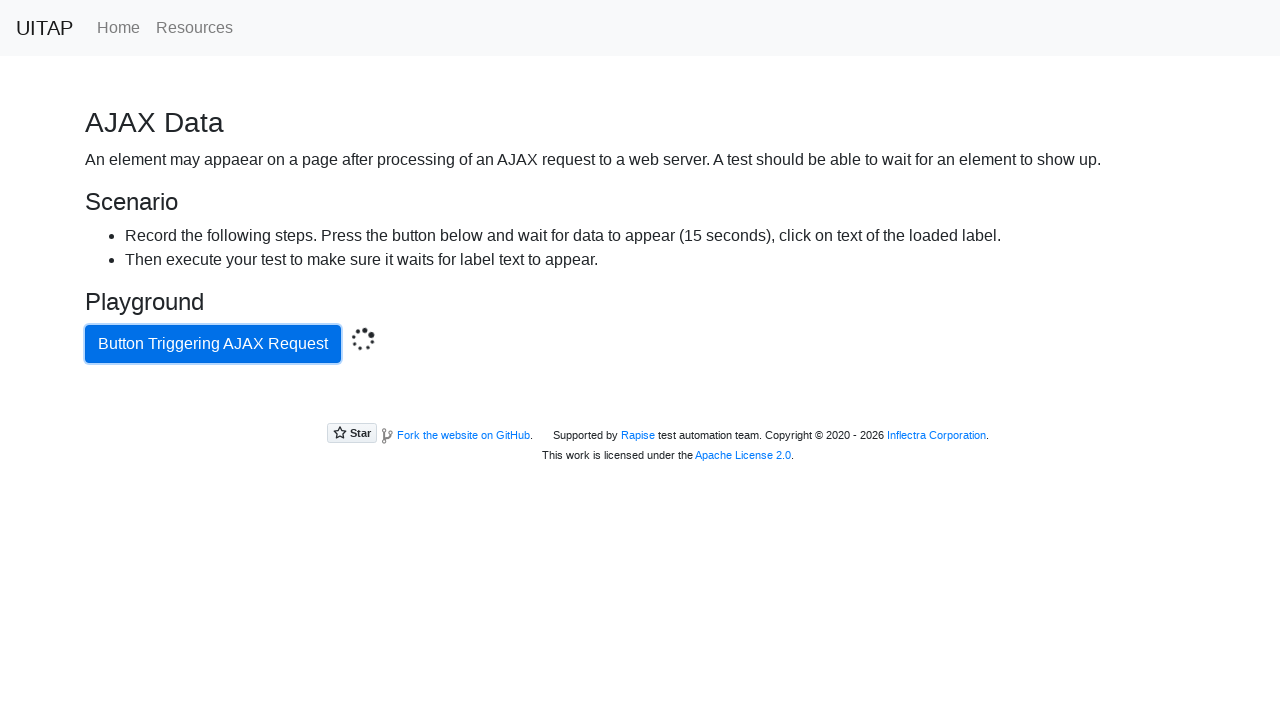

Waited for success element selector to appear
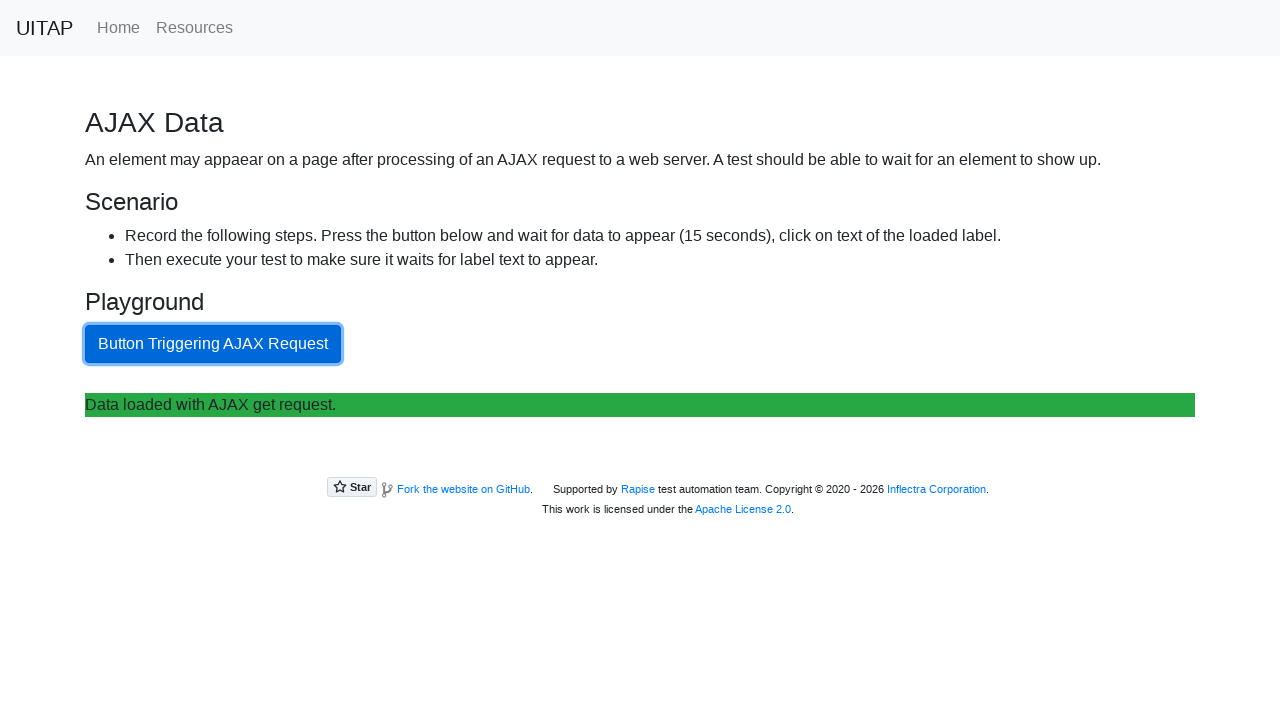

Waited for network to reach idle state
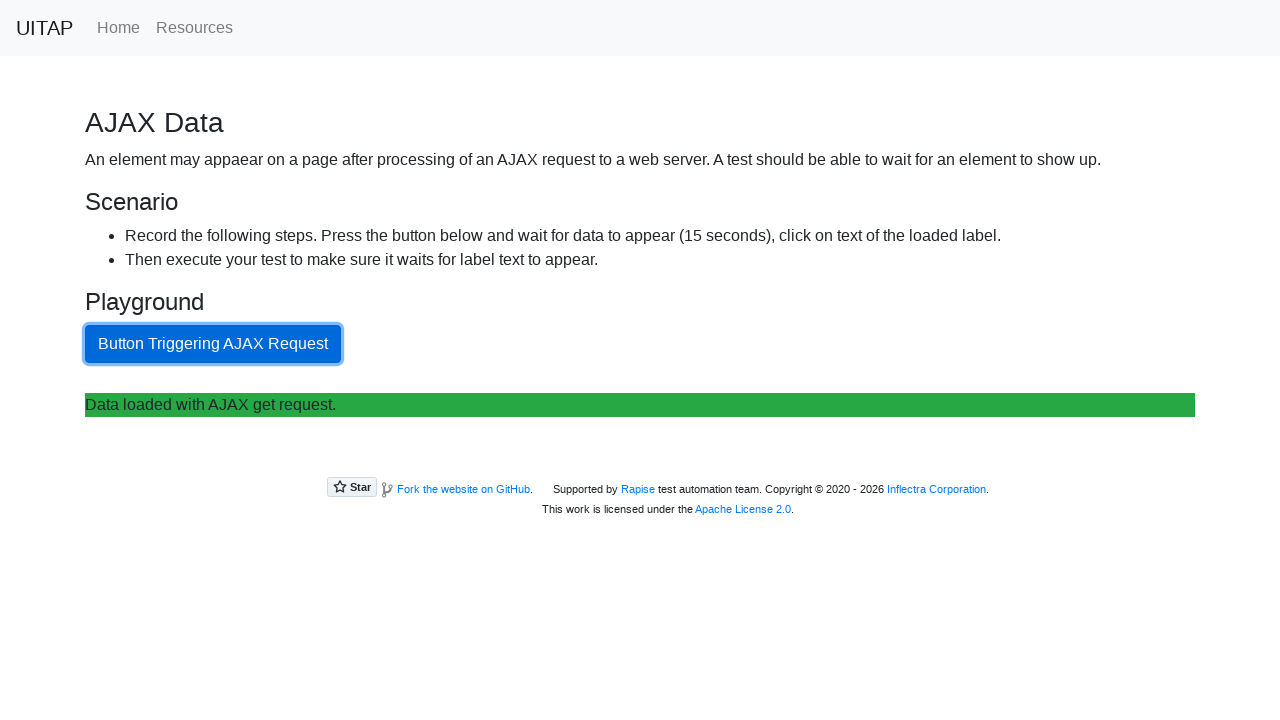

Located the success element
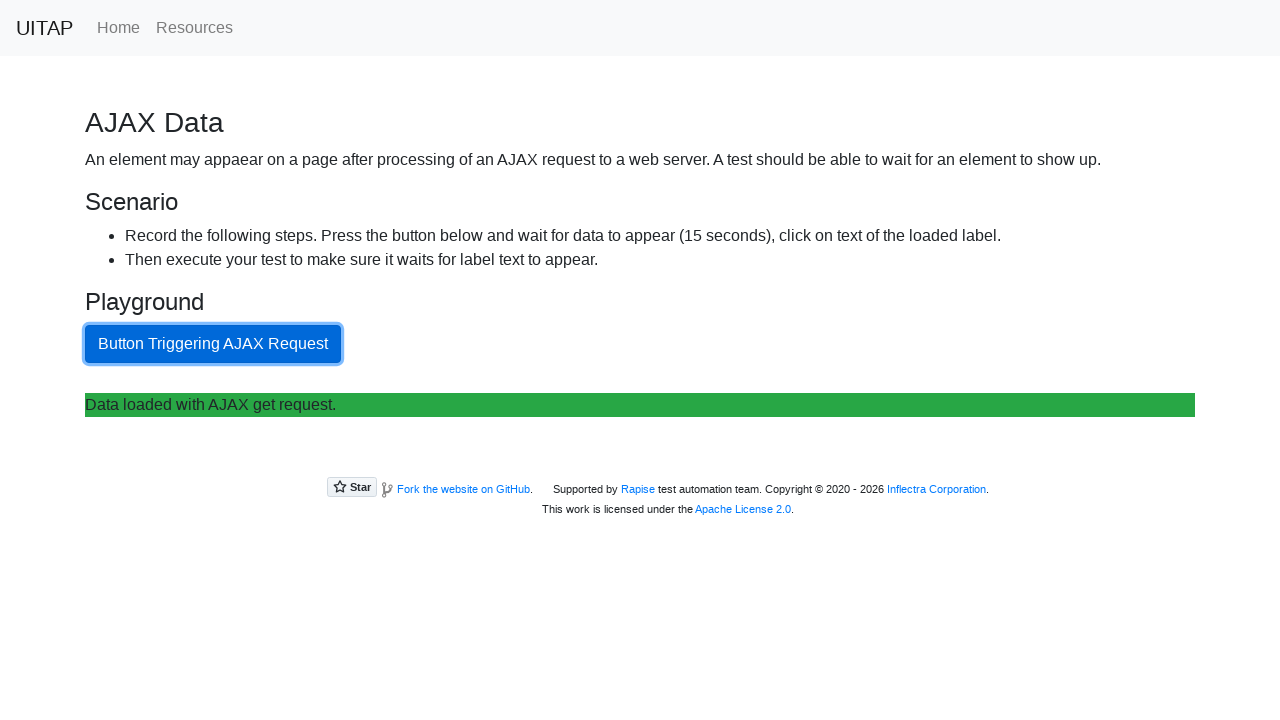

Retrieved text content from success element
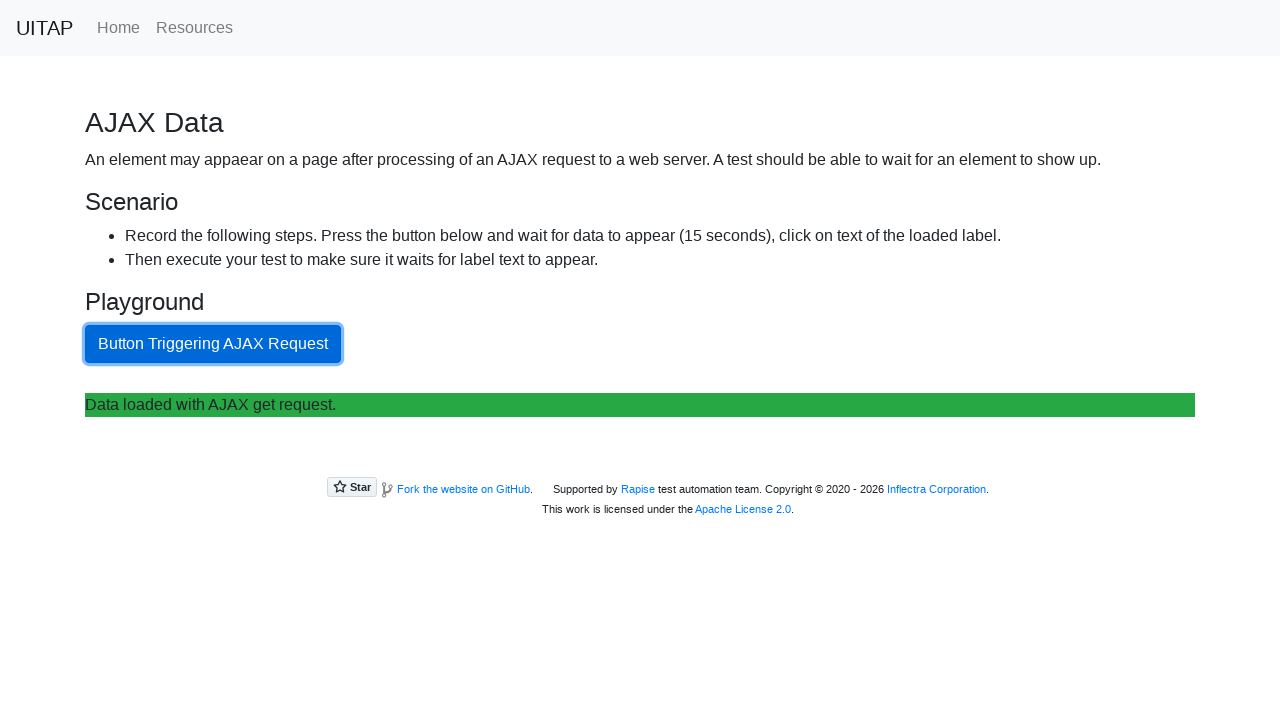

Verified that success element contains expected text 'Data loaded with AJAX get request.'
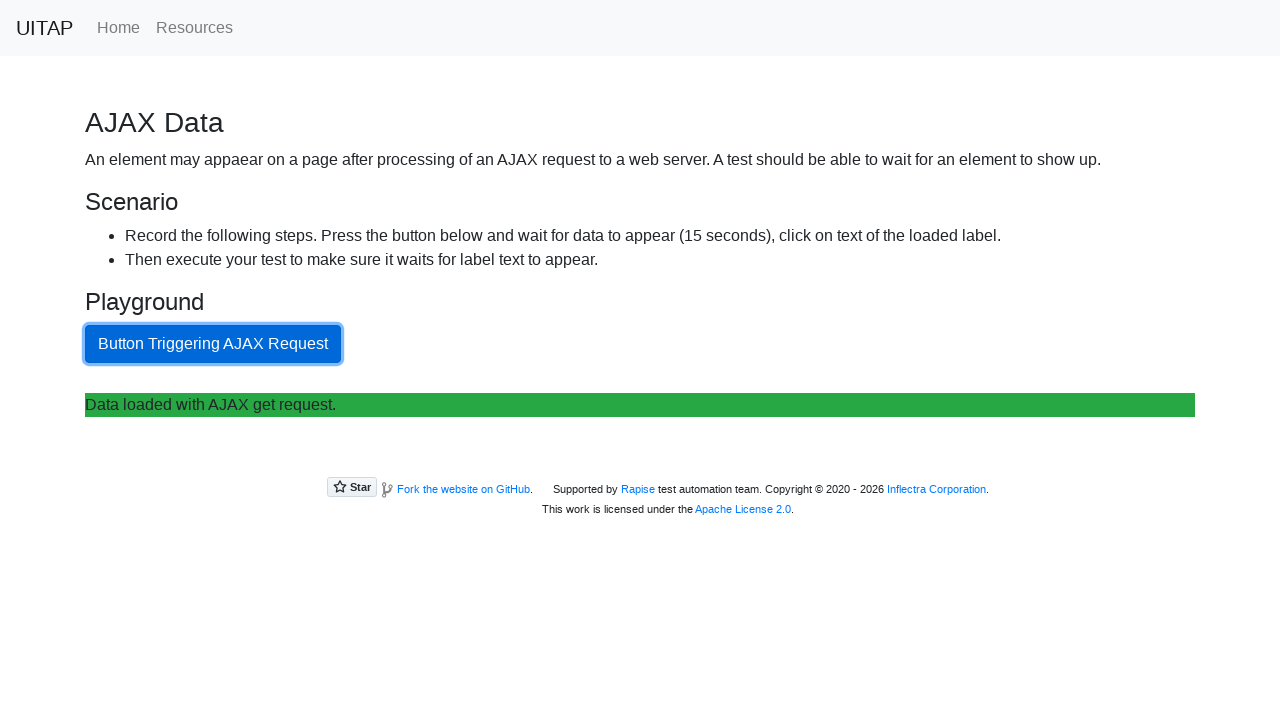

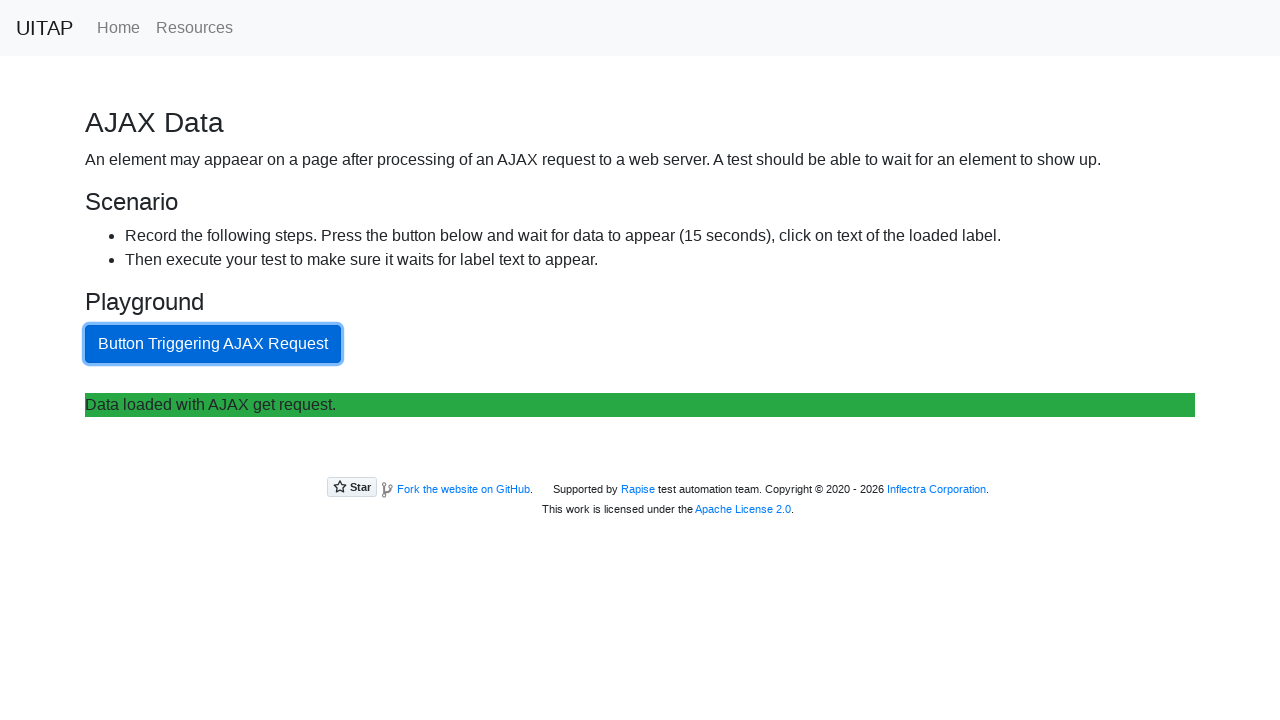